Tests page scrolling functionality by scrolling down the page multiple times using keyboard navigation

Starting URL: http://training.skillo-bg.com:4300/

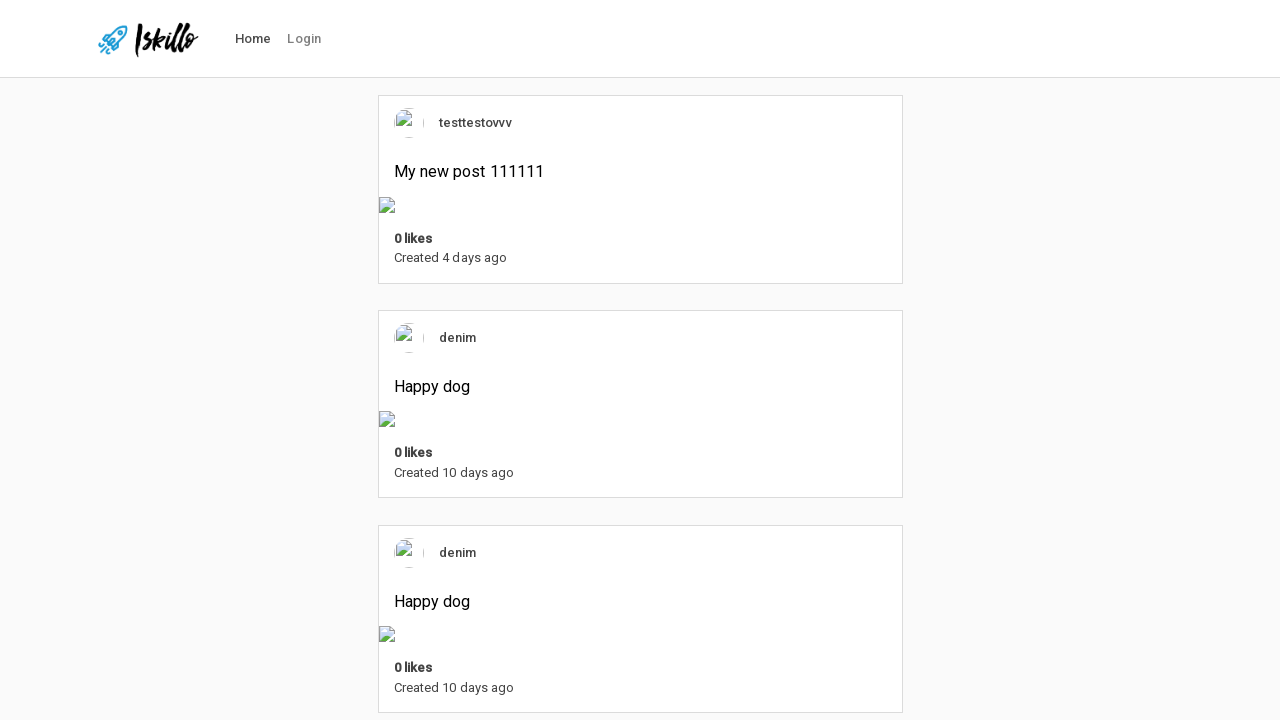

Pressed PageDown key to scroll down the page
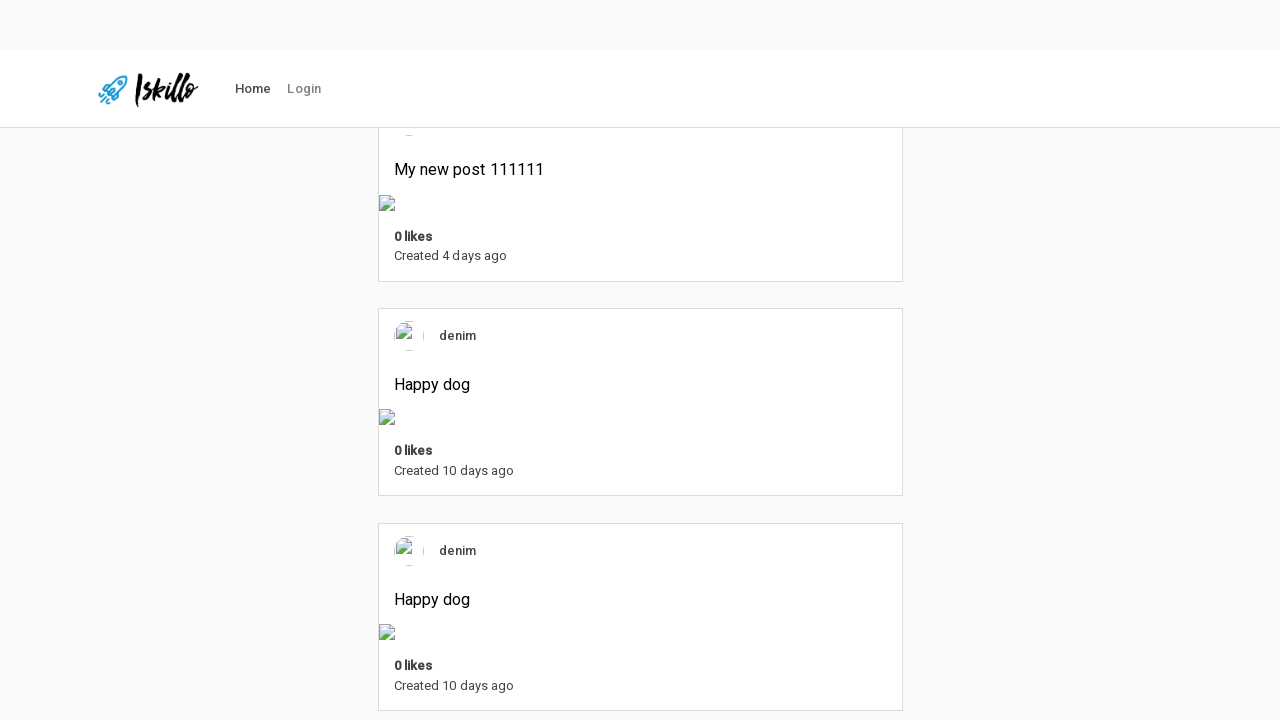

Waited 500ms for page scroll animation to complete
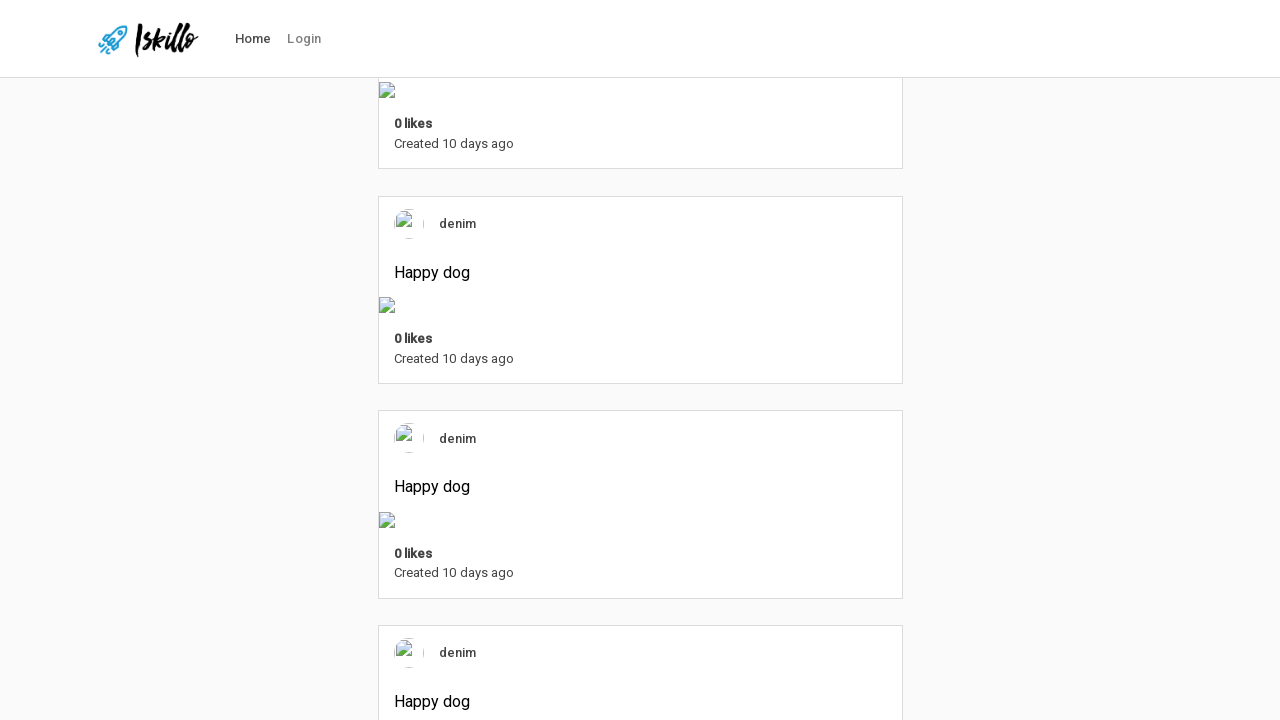

Pressed PageDown key to scroll down the page
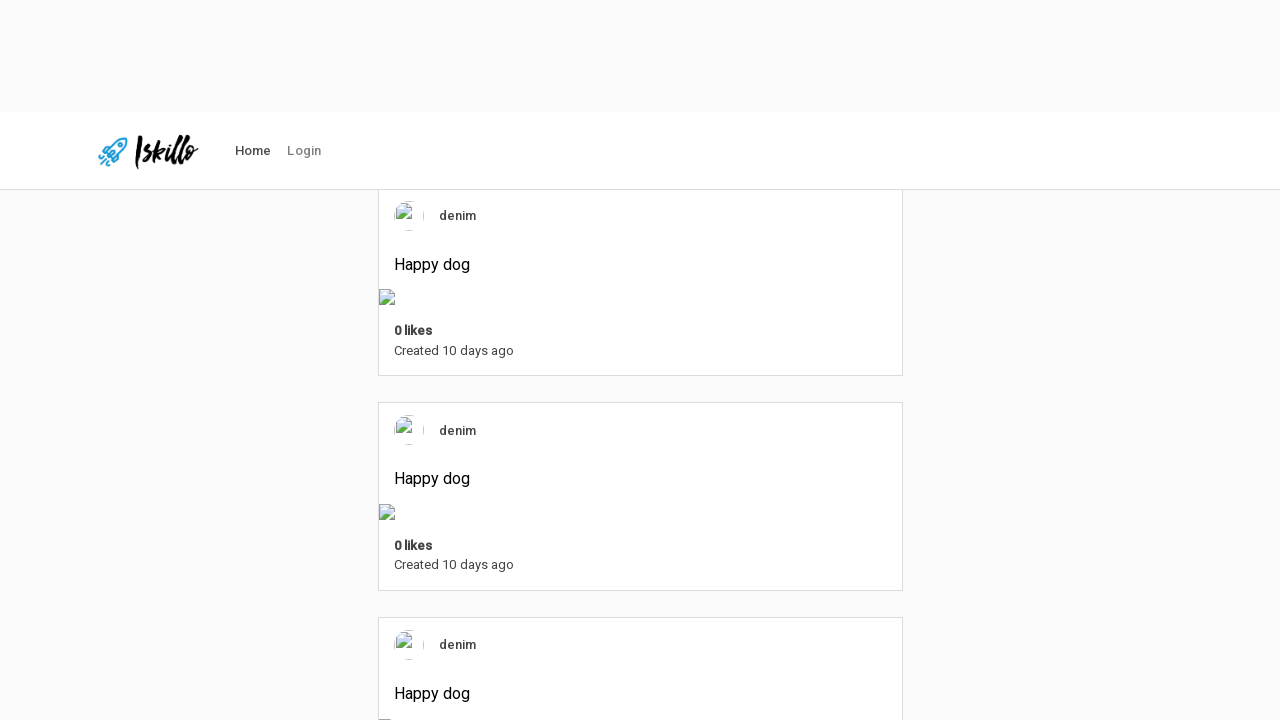

Waited 500ms for page scroll animation to complete
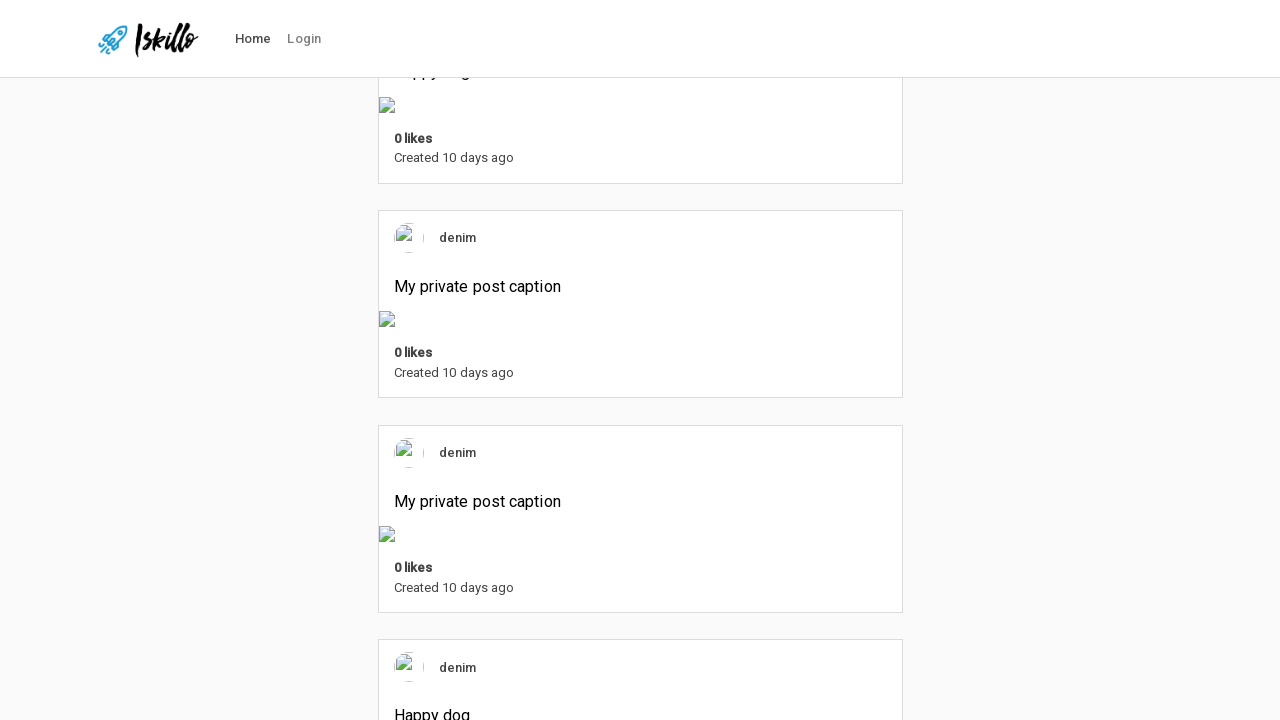

Pressed PageDown key to scroll down the page
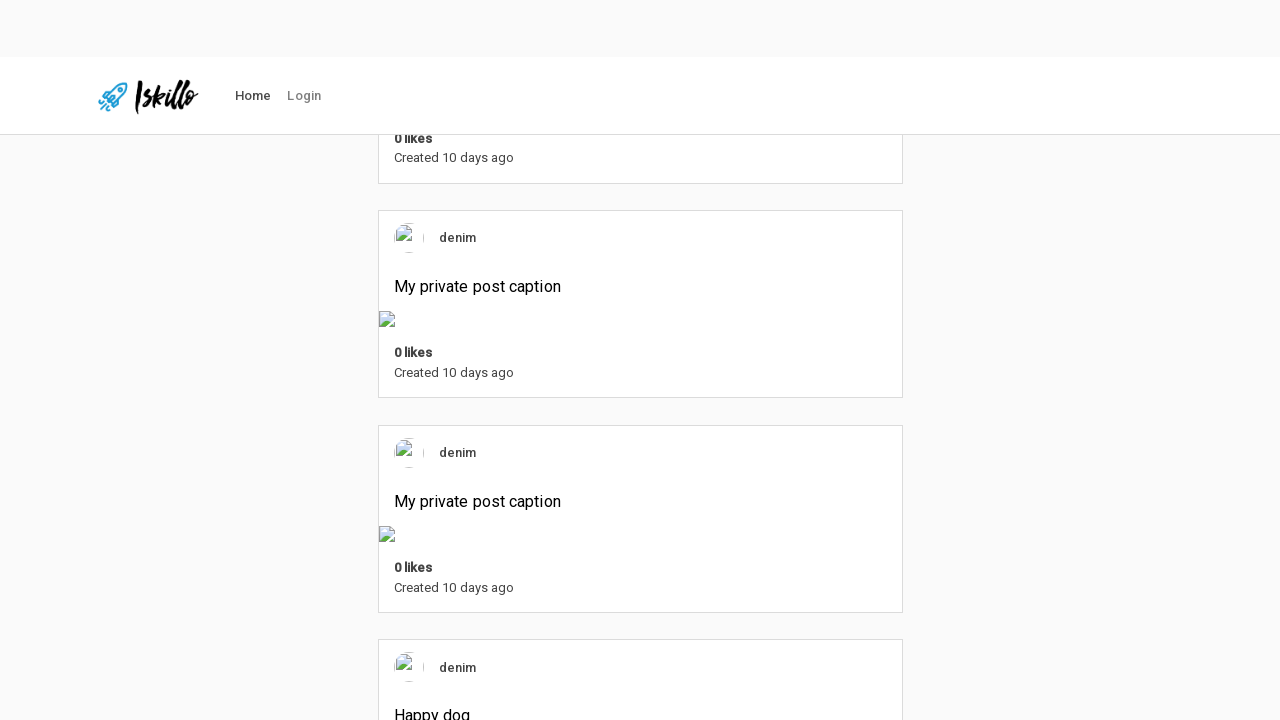

Waited 500ms for page scroll animation to complete
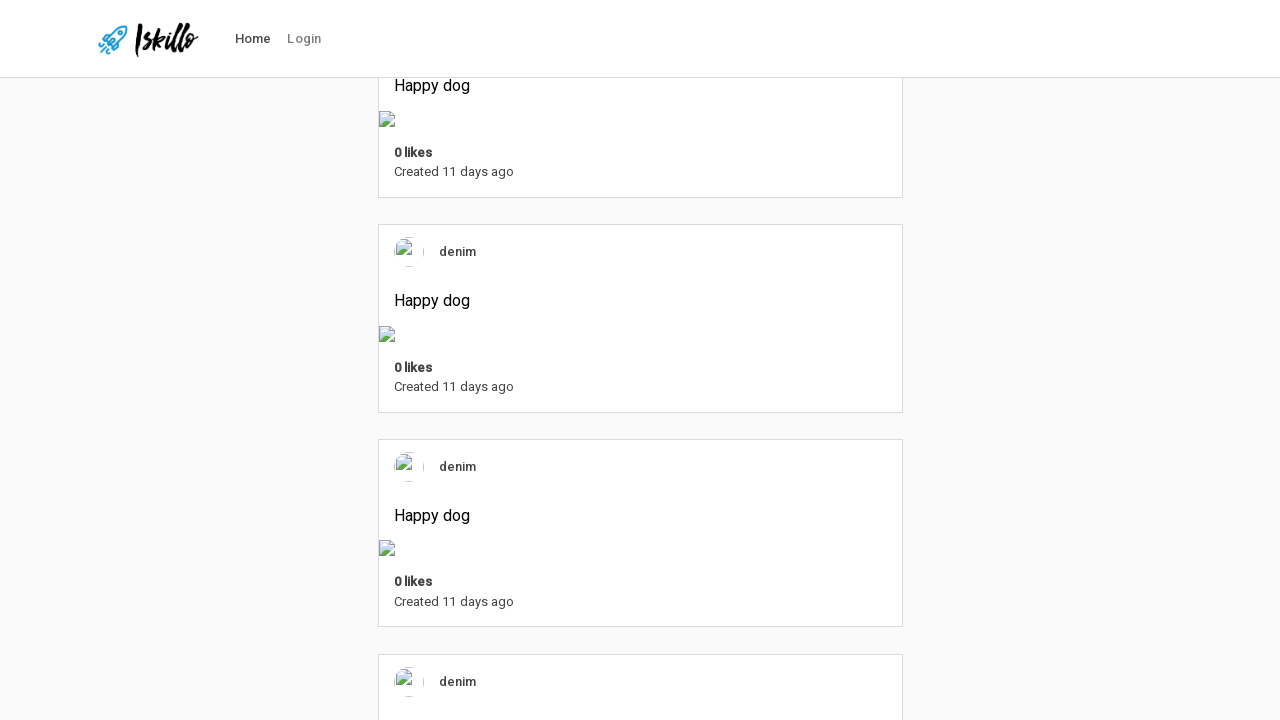

Pressed PageDown key to scroll down the page
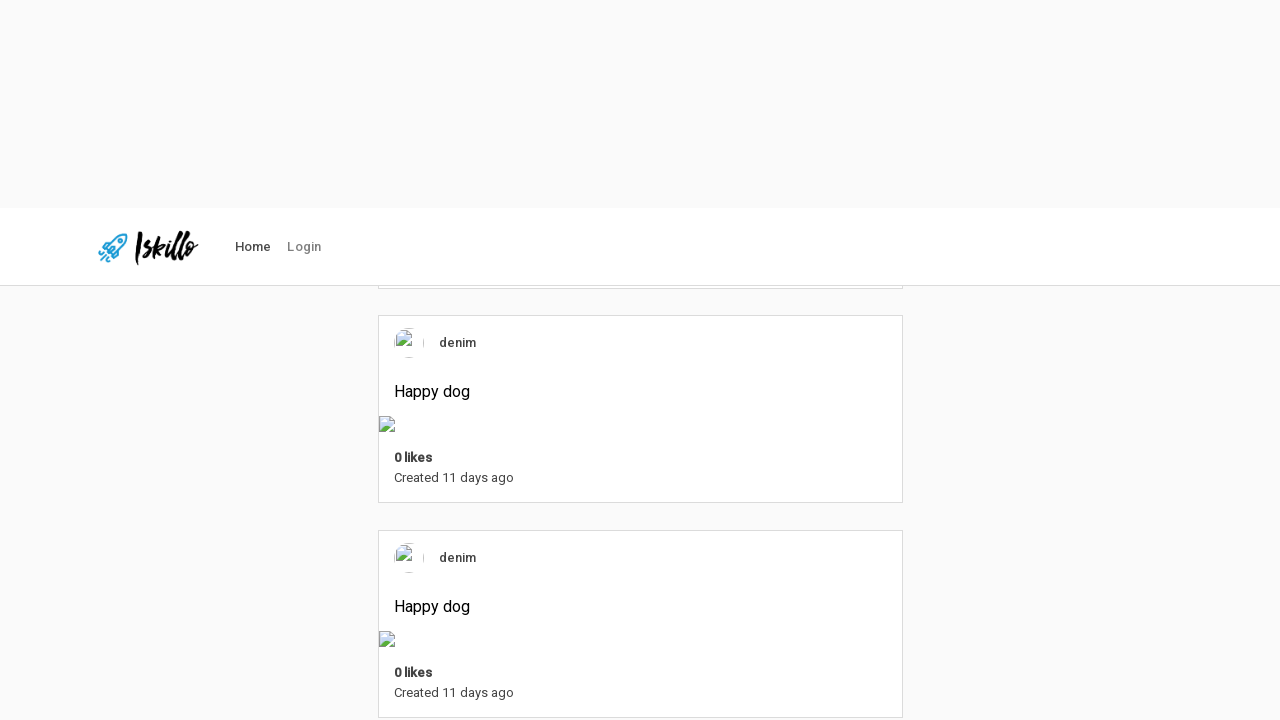

Waited 500ms for page scroll animation to complete
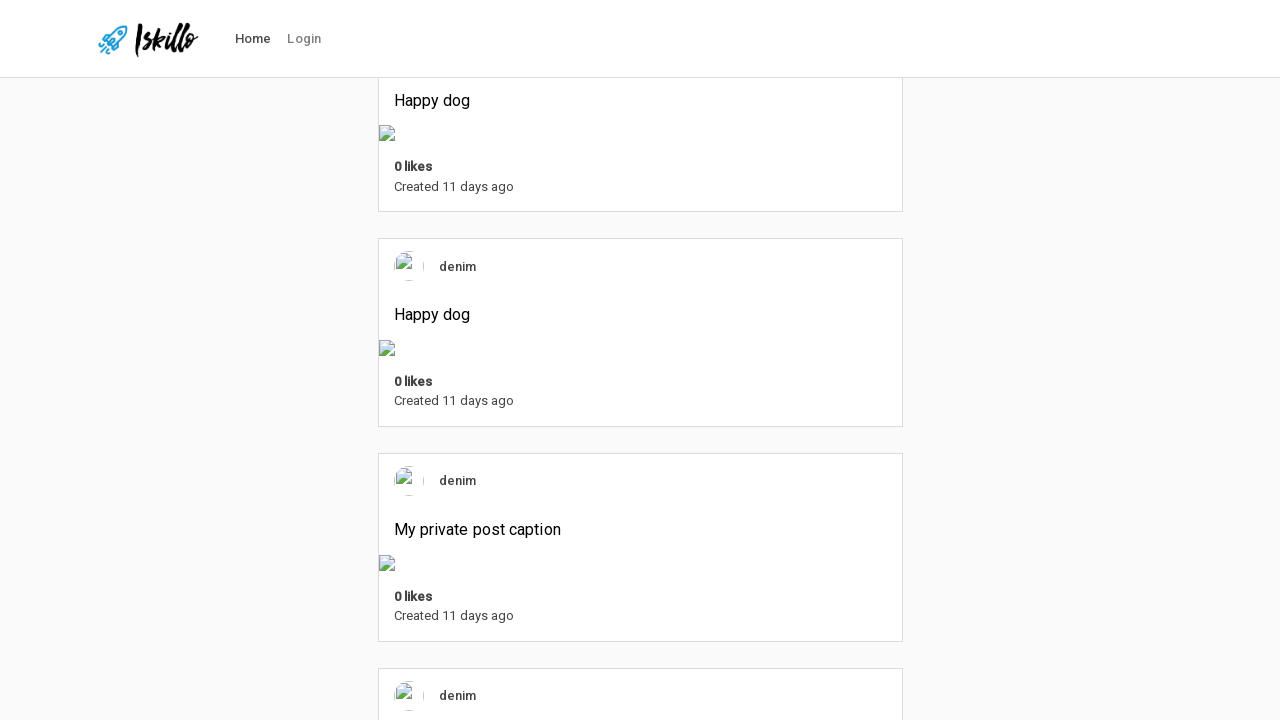

Pressed PageDown key to scroll down the page
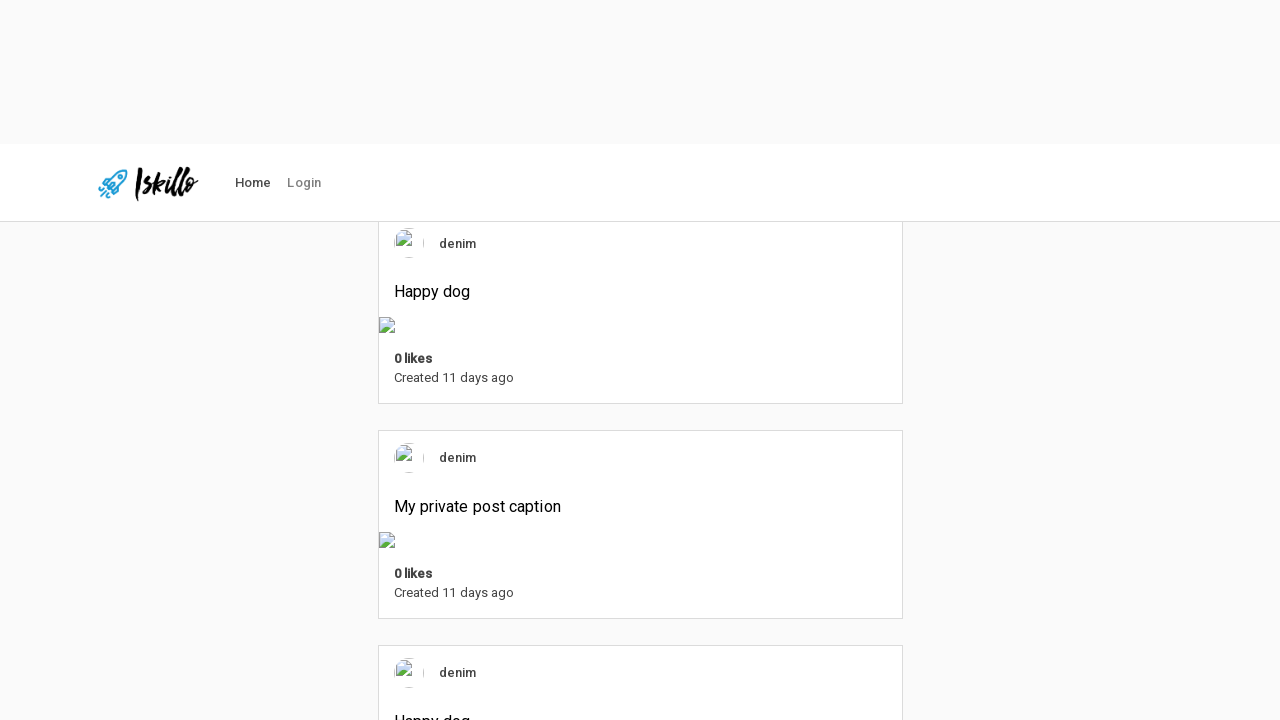

Waited 500ms for page scroll animation to complete
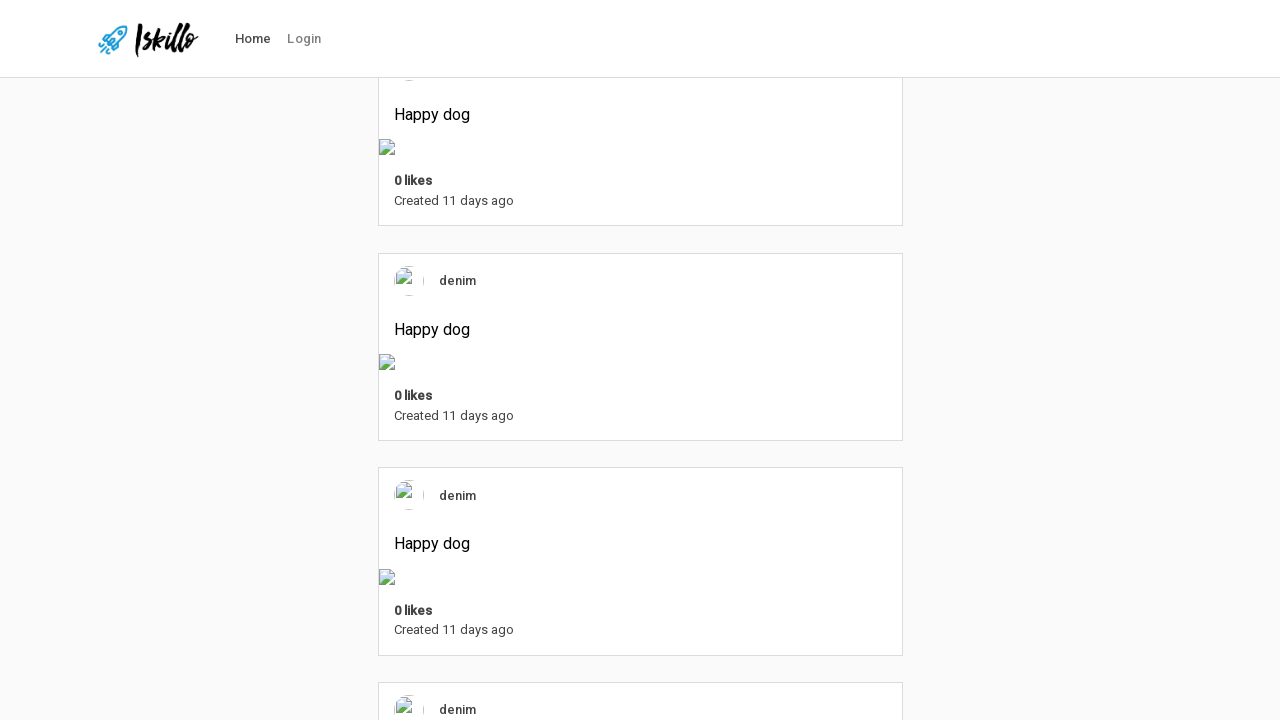

Pressed PageDown key to scroll down the page
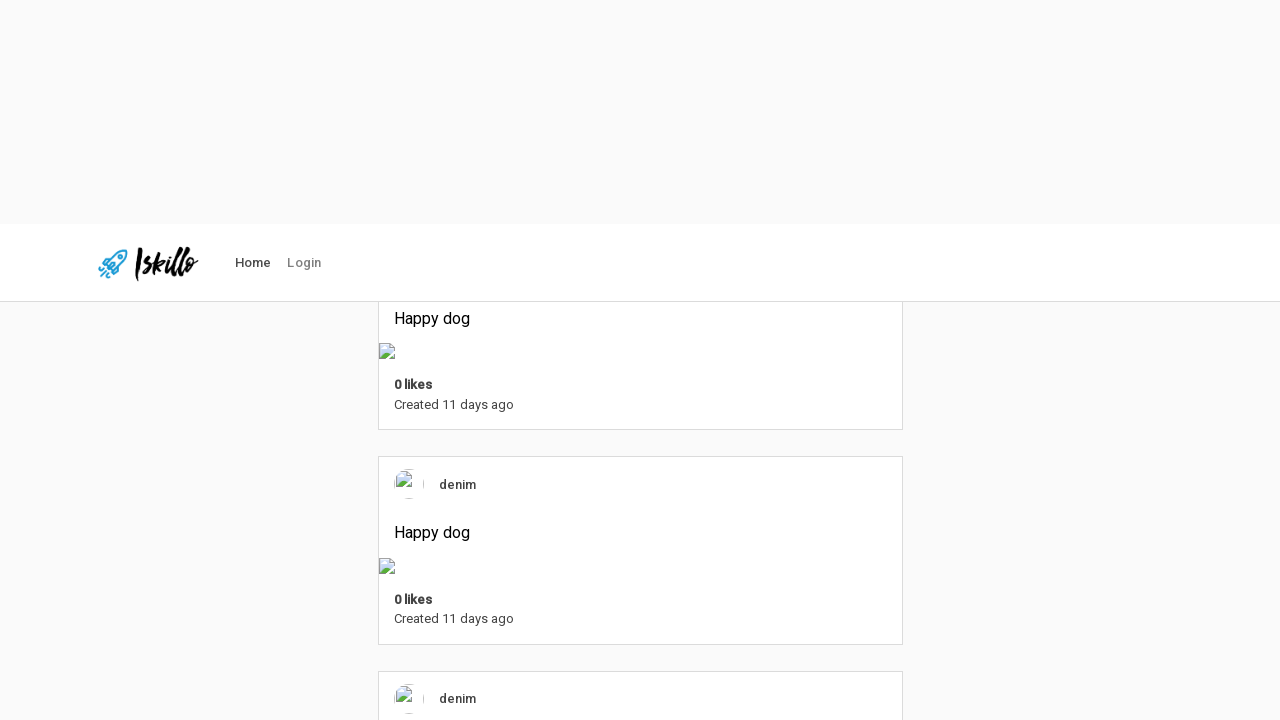

Waited 500ms for page scroll animation to complete
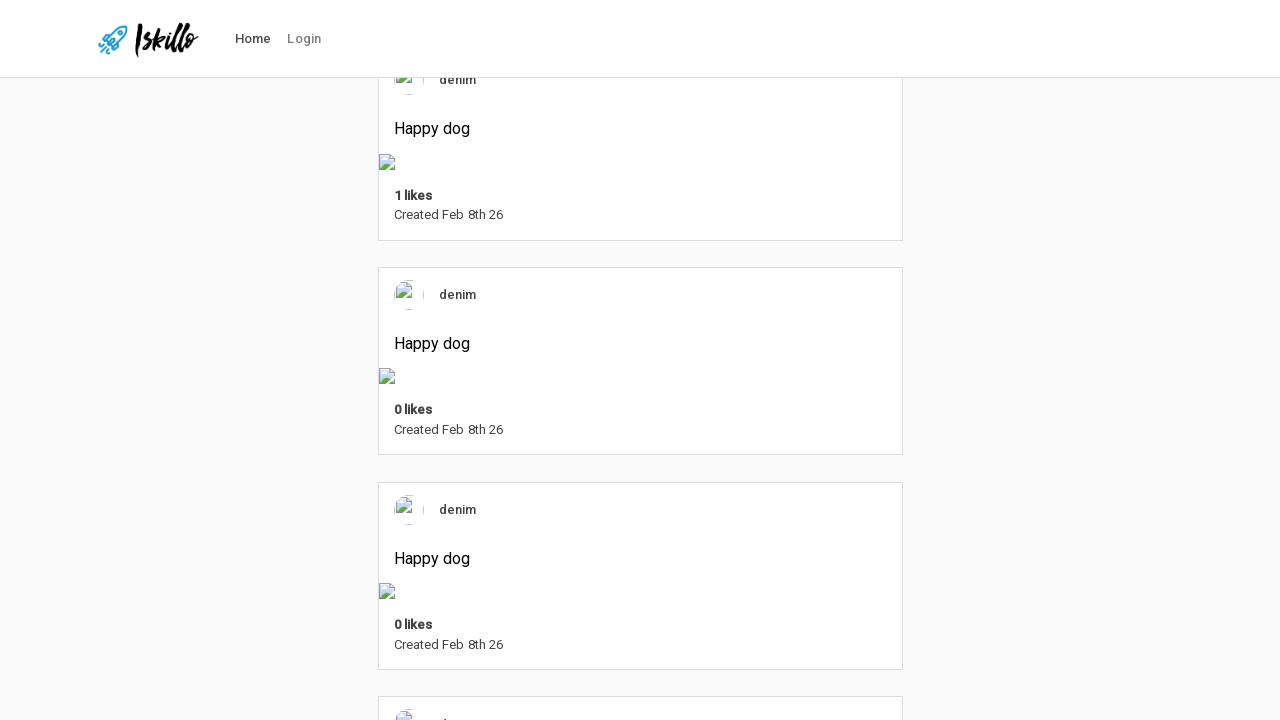

Pressed PageDown key to scroll down the page
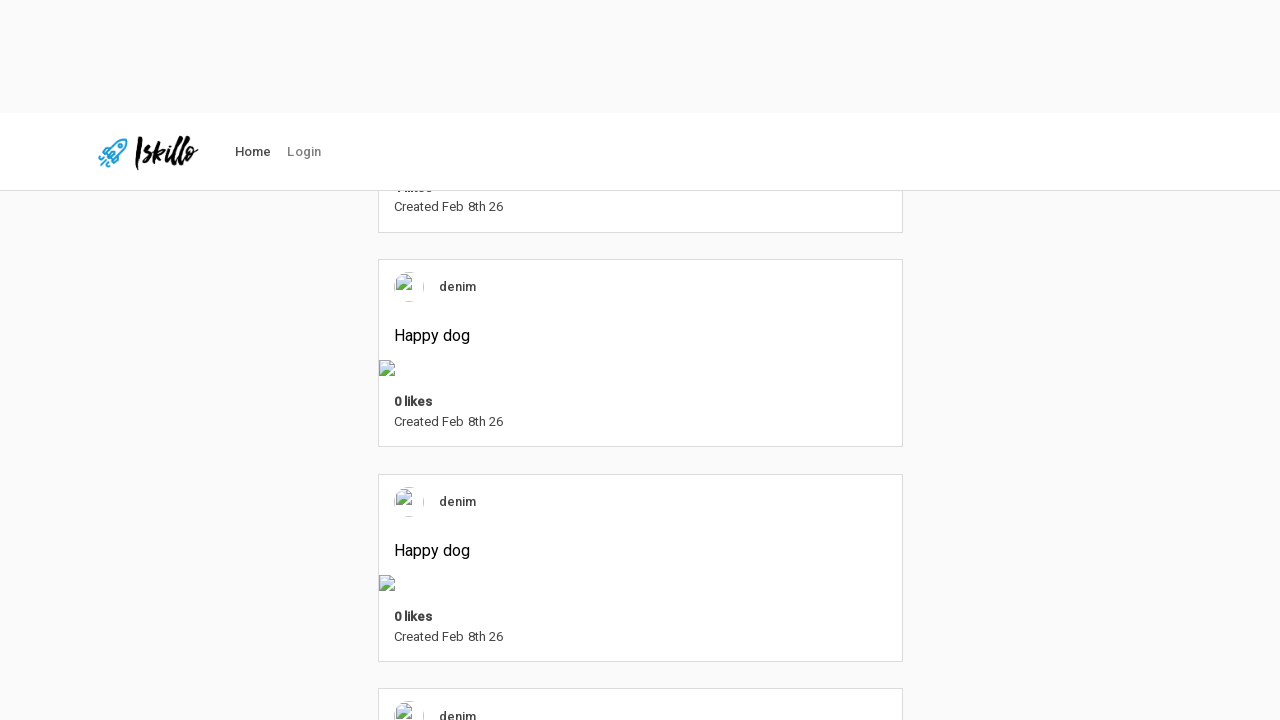

Waited 500ms for page scroll animation to complete
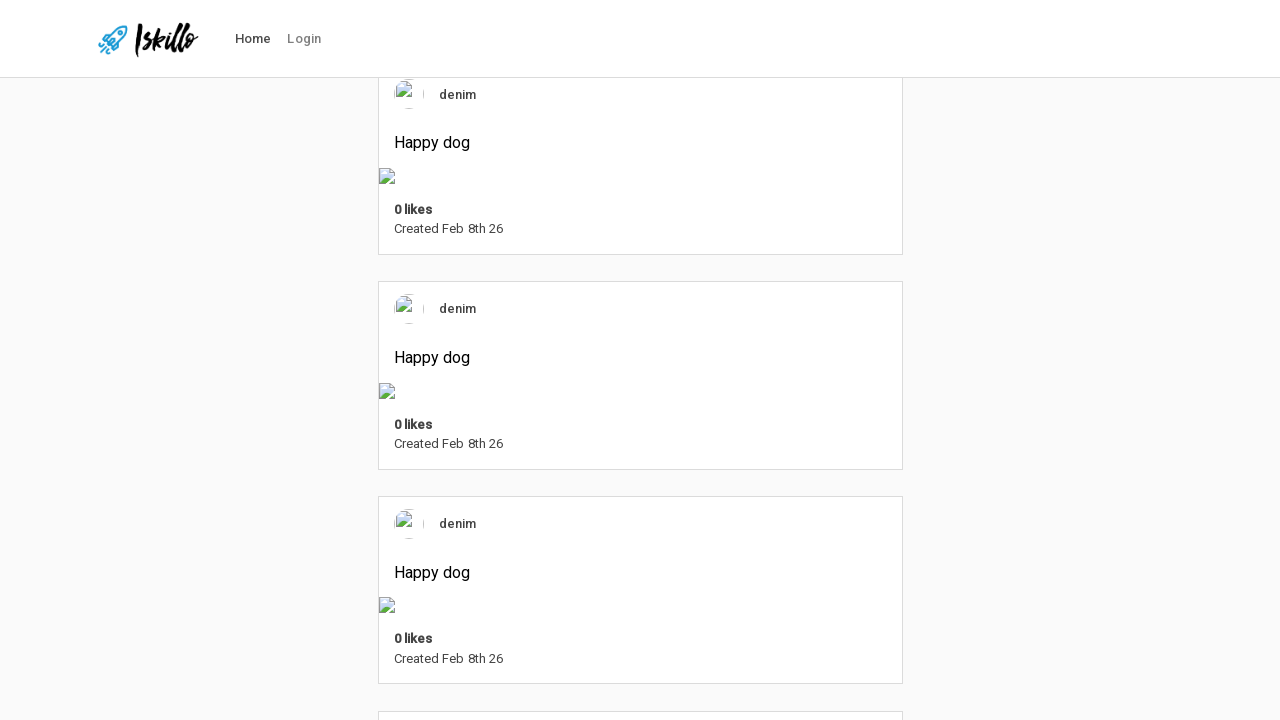

Pressed PageDown key to scroll down the page
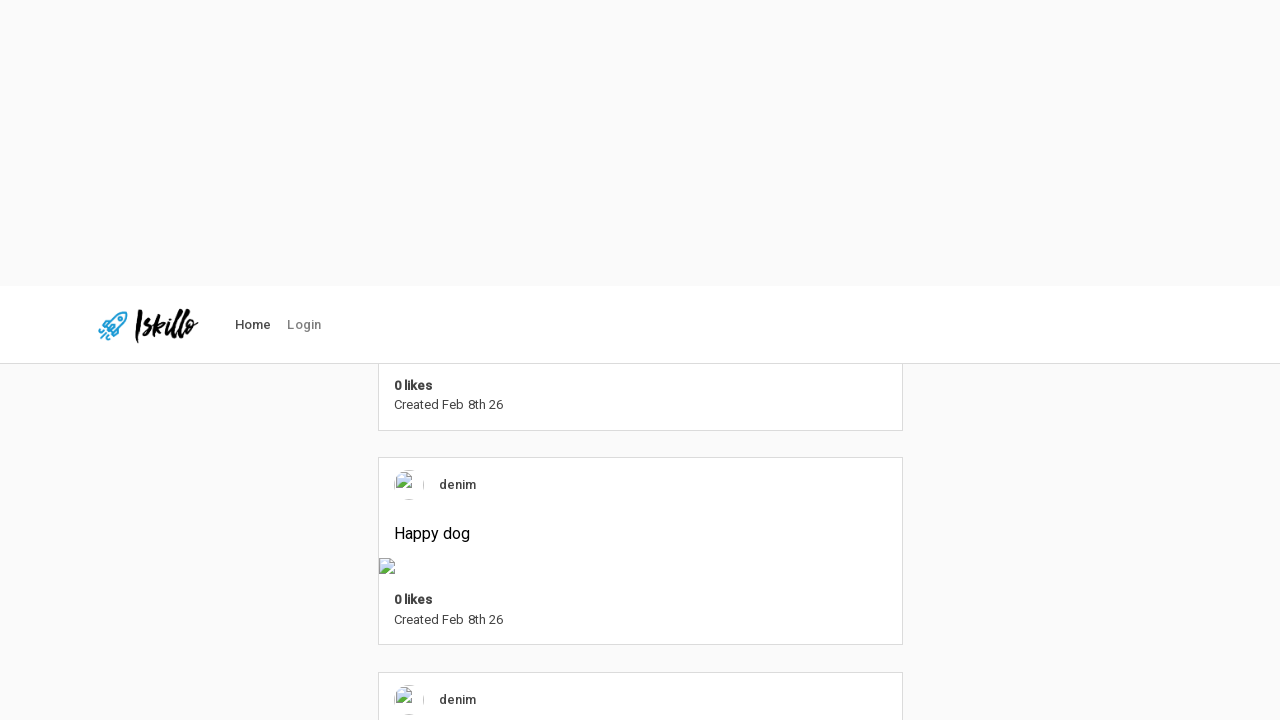

Waited 500ms for page scroll animation to complete
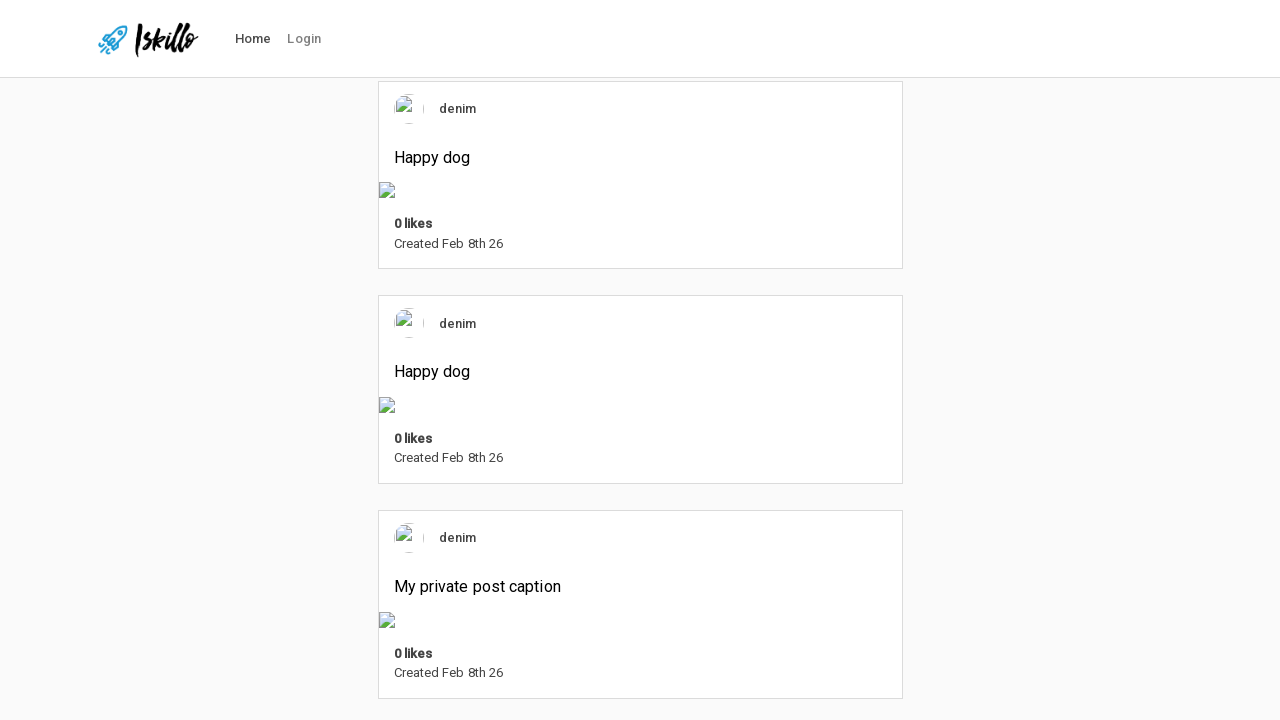

Pressed PageDown key to scroll down the page
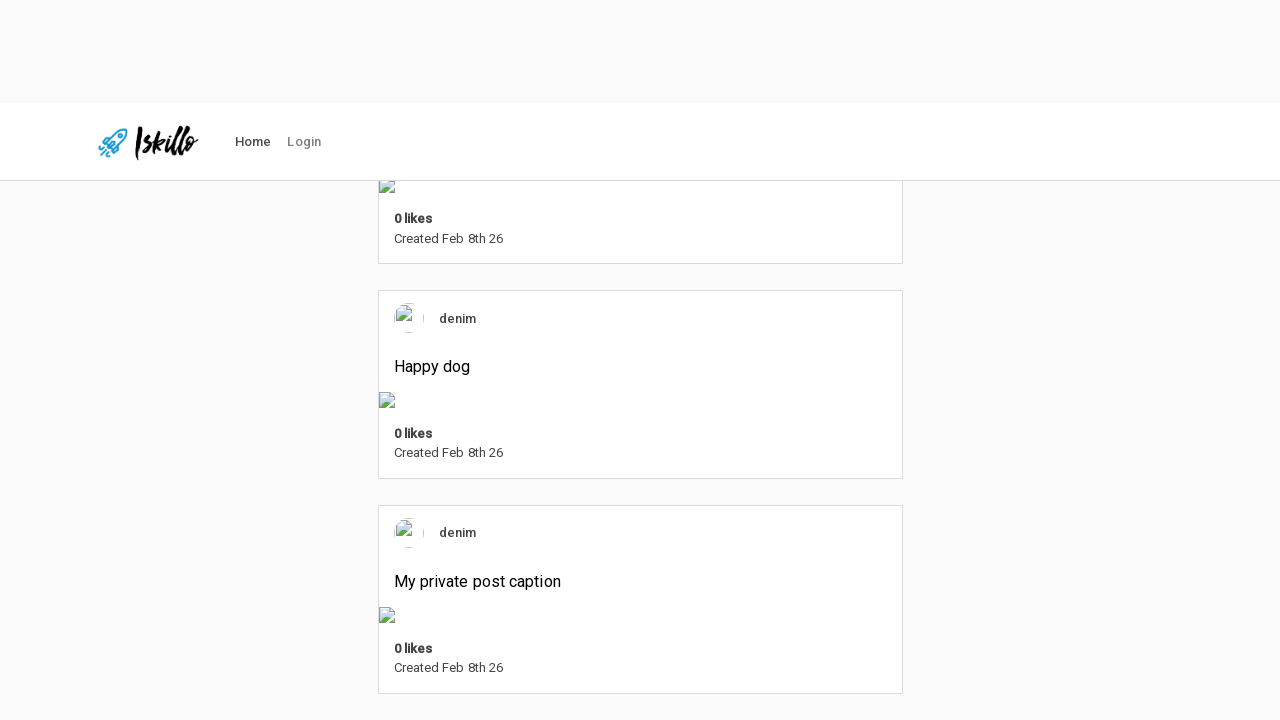

Waited 500ms for page scroll animation to complete
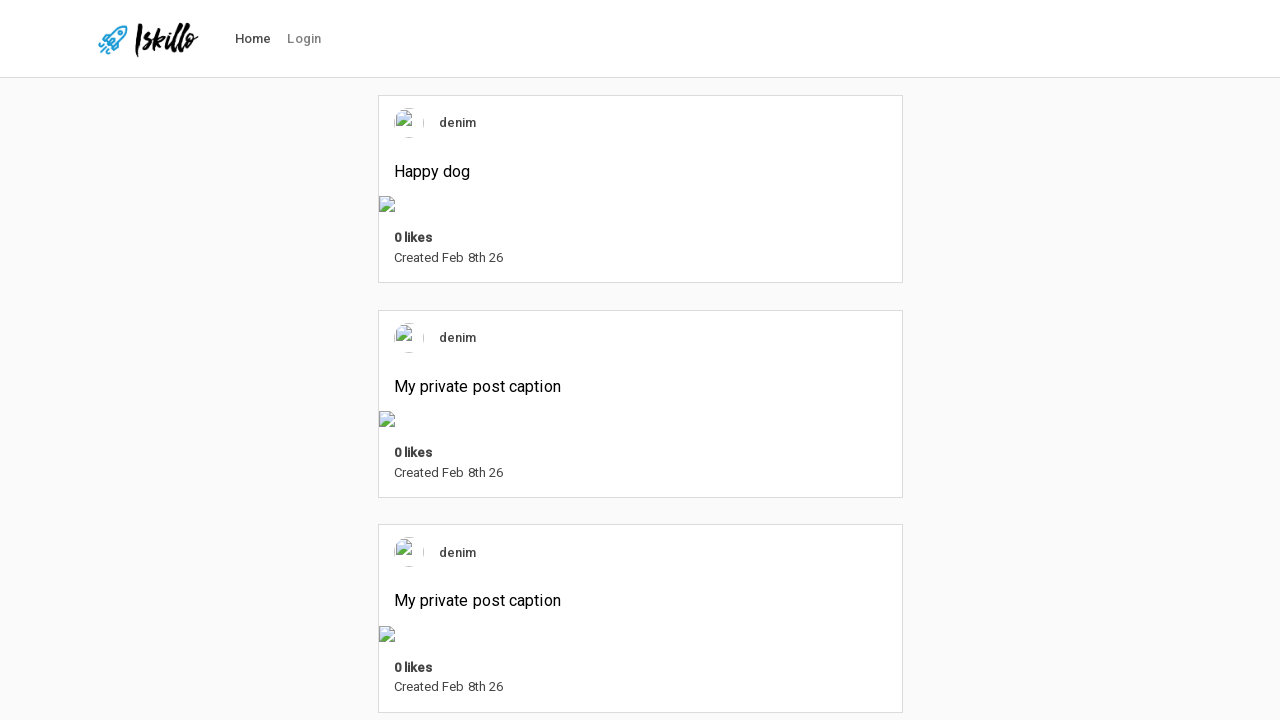

Pressed PageDown key to scroll down the page
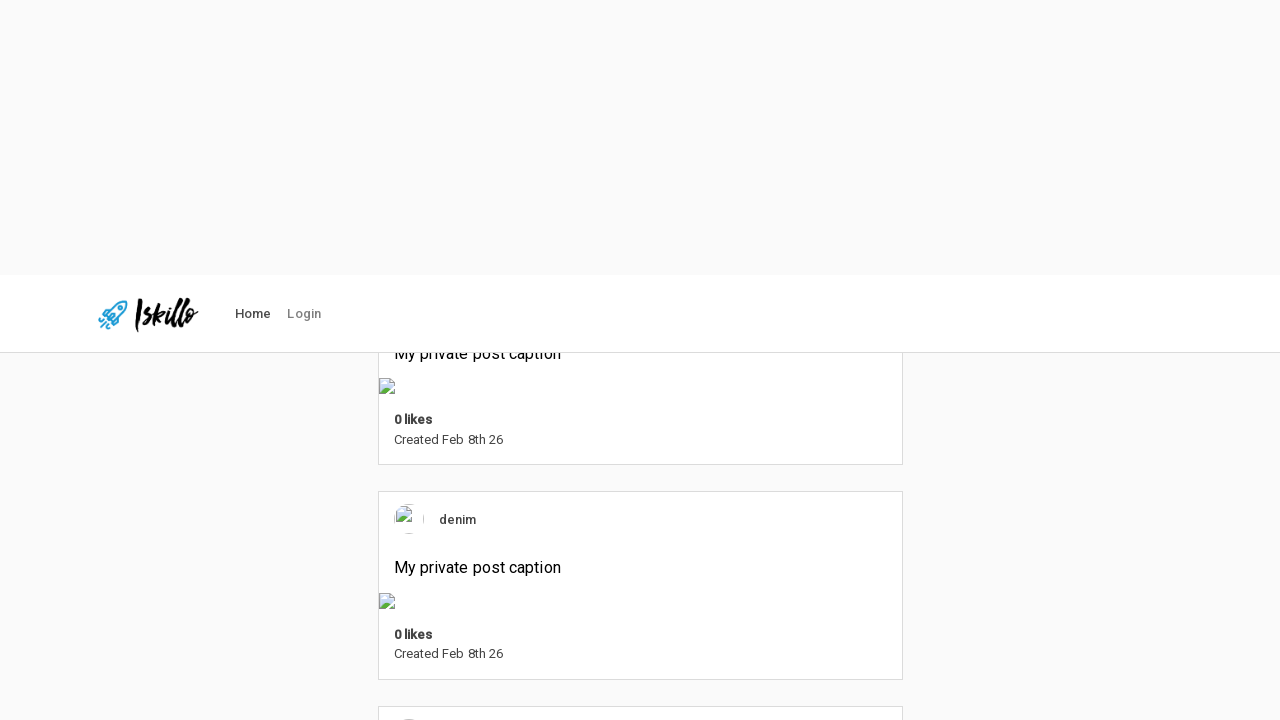

Waited 500ms for page scroll animation to complete
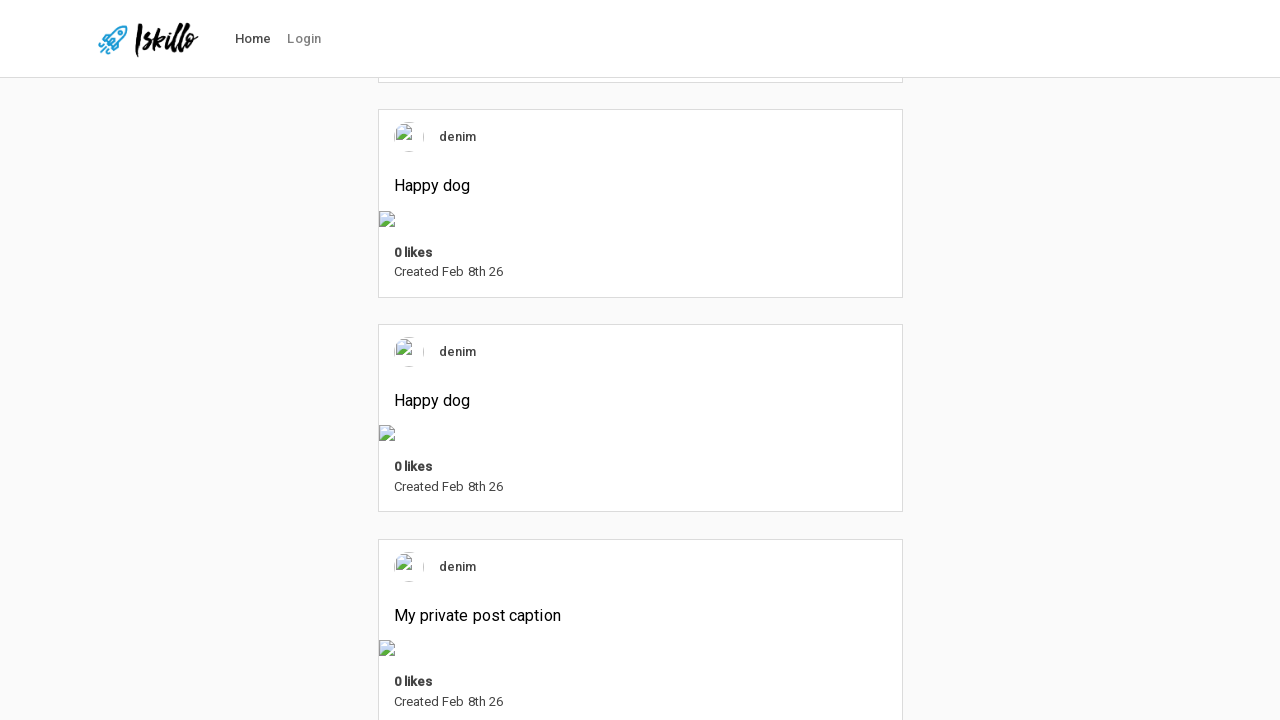

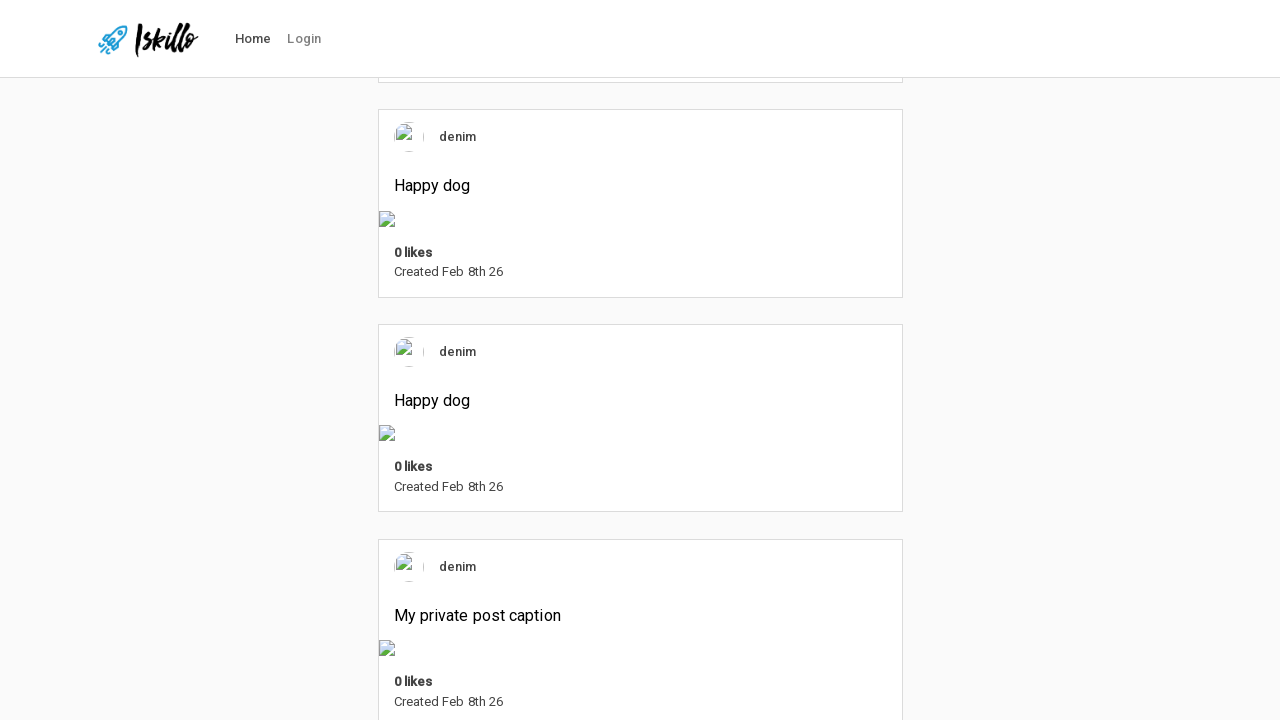